Tests tooltip on the number "1.10.32" in text by hovering and verifying tooltip appears

Starting URL: https://demoqa.com/tool-tips

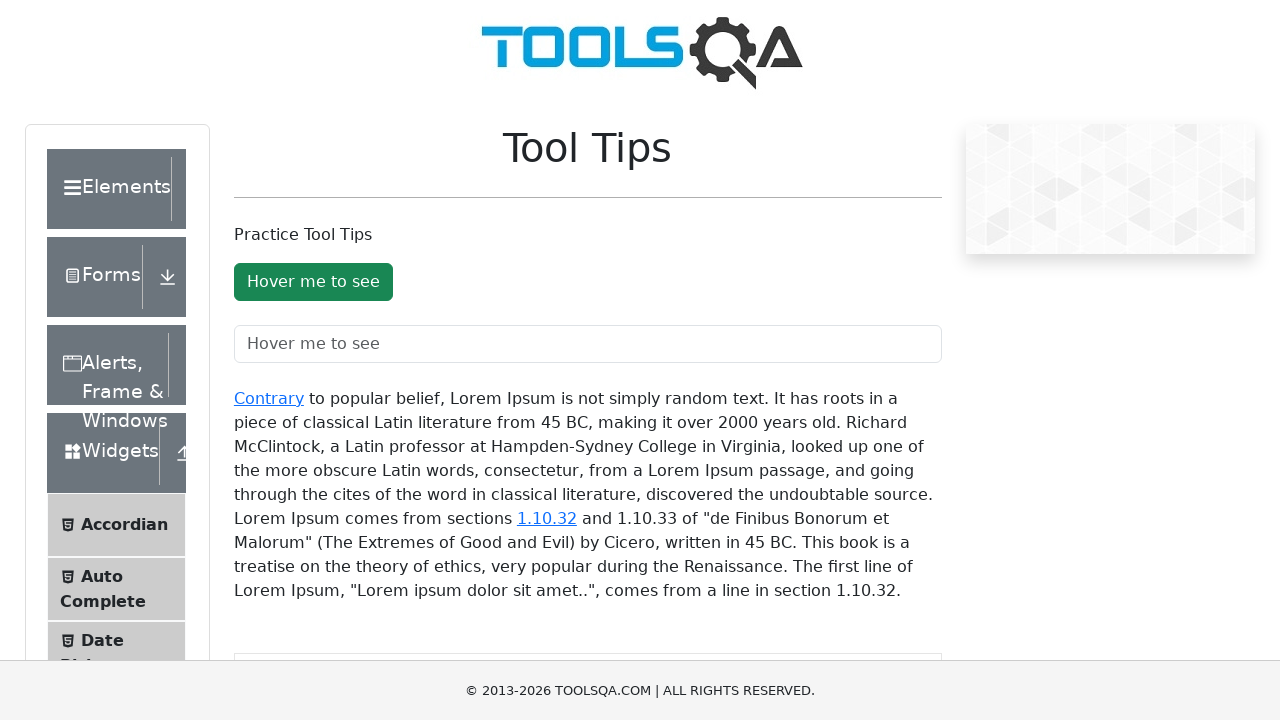

Hovered over the '1.10.32' link in text to trigger tooltip at (547, 518) on #texToolTopContainer a:has-text('1.10.32')
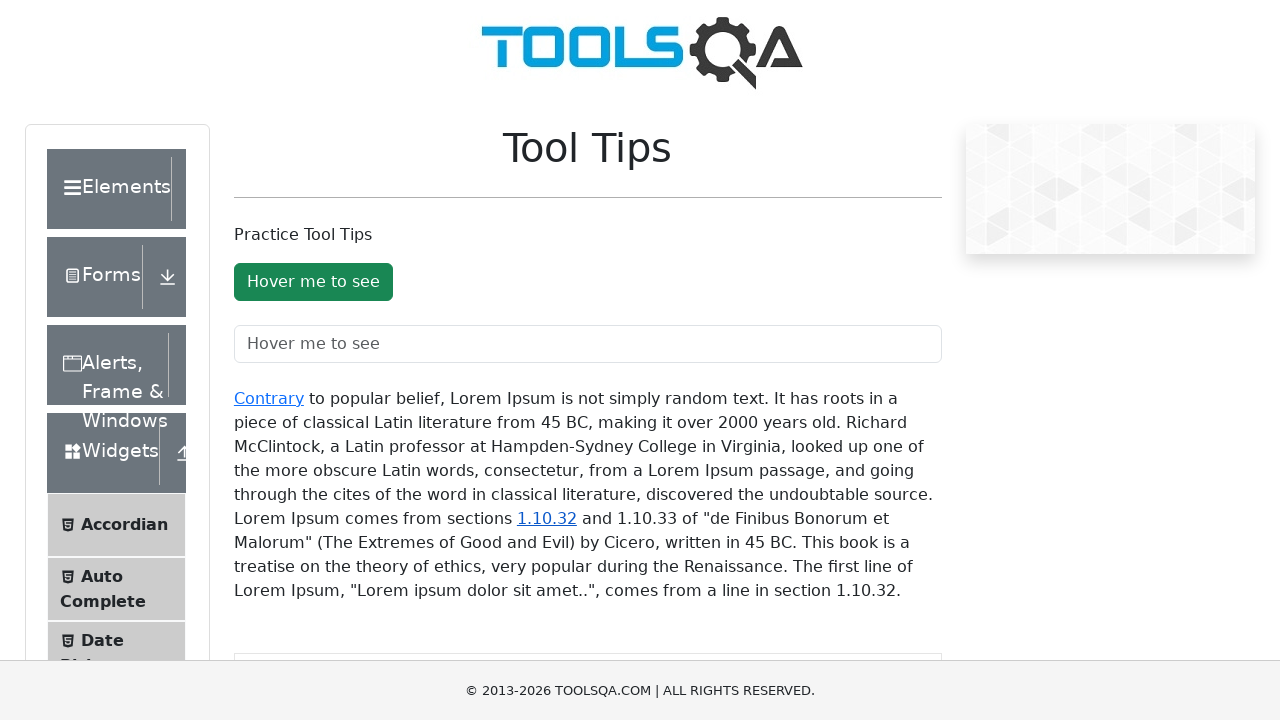

Tooltip appeared after hovering on '1.10.32'
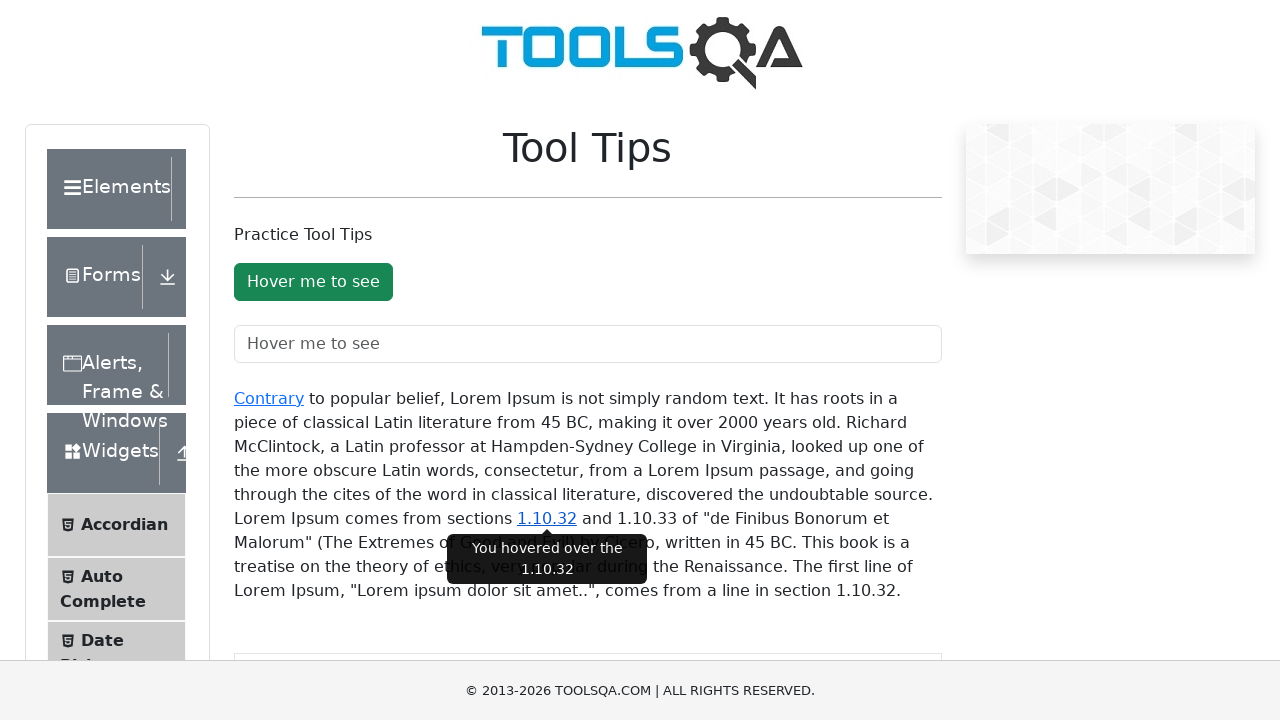

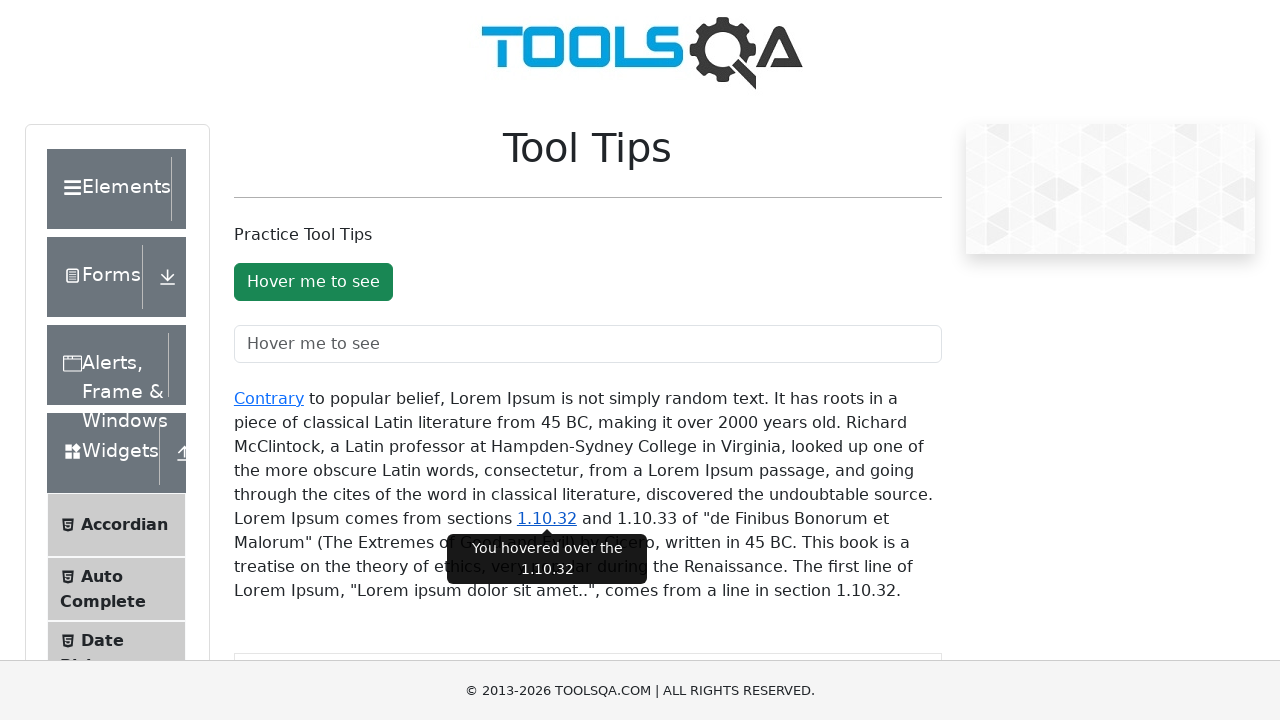